Tests dropdown functionality by verifying dropdown visibility, selecting Option3, and confirming the selection

Starting URL: https://rahulshettyacademy.com/AutomationPractice/

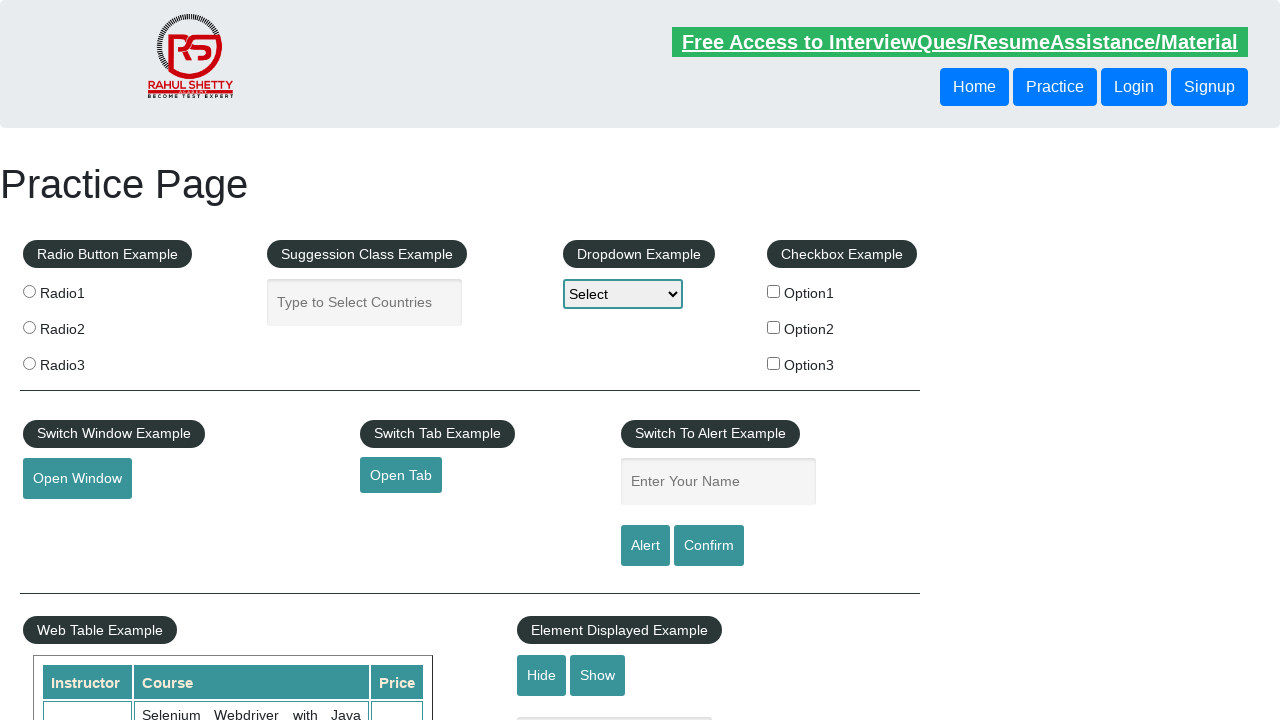

Located dropdown example header element
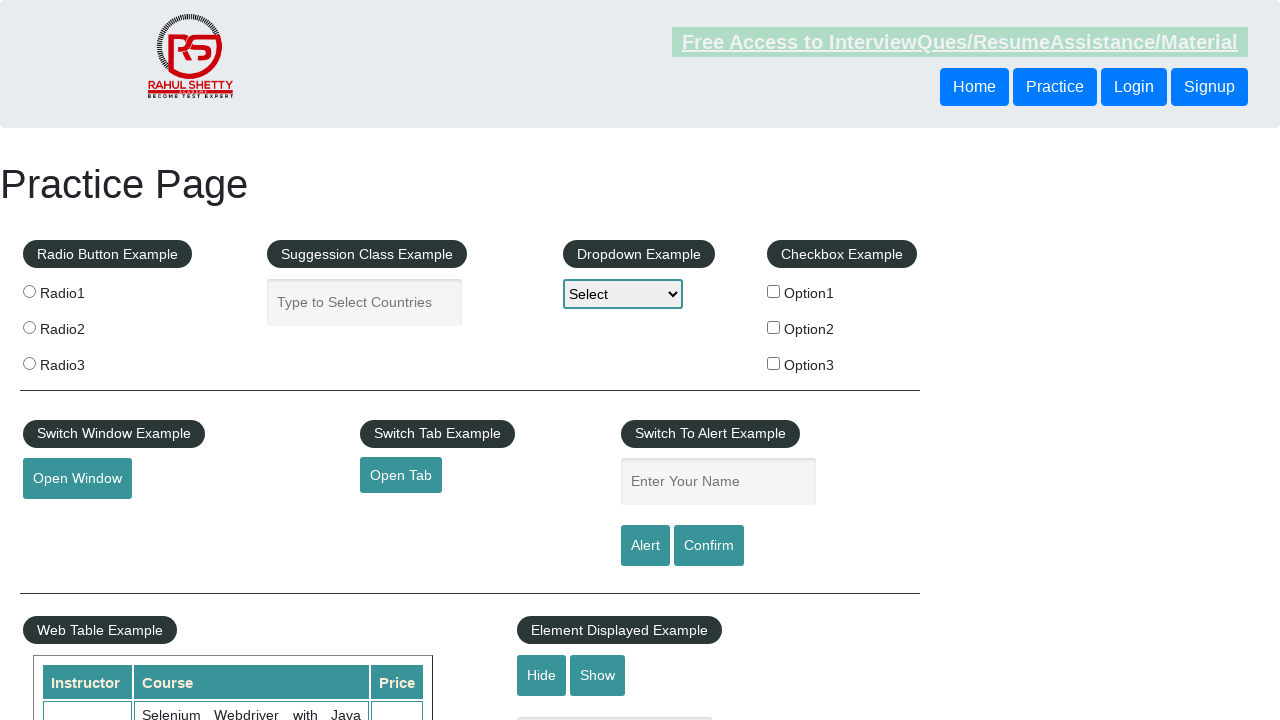

Verified dropdown example header is visible
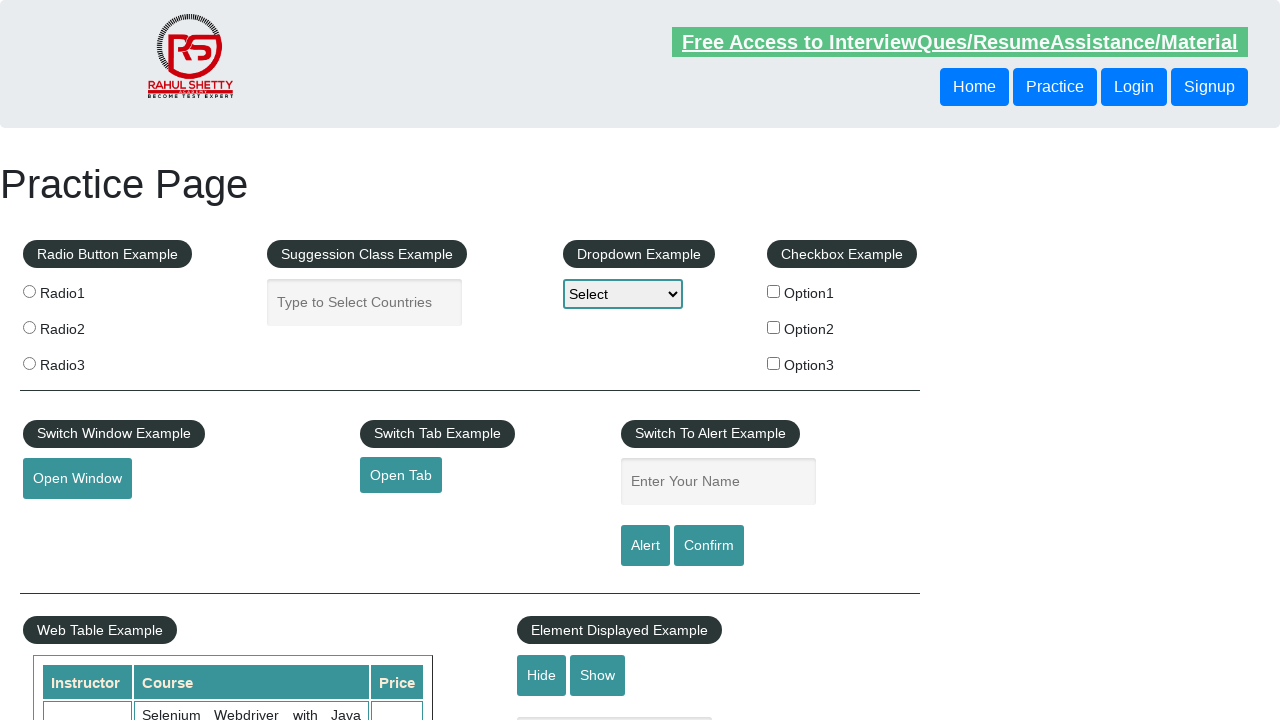

Selected Option3 from the dropdown on #dropdown-class-example
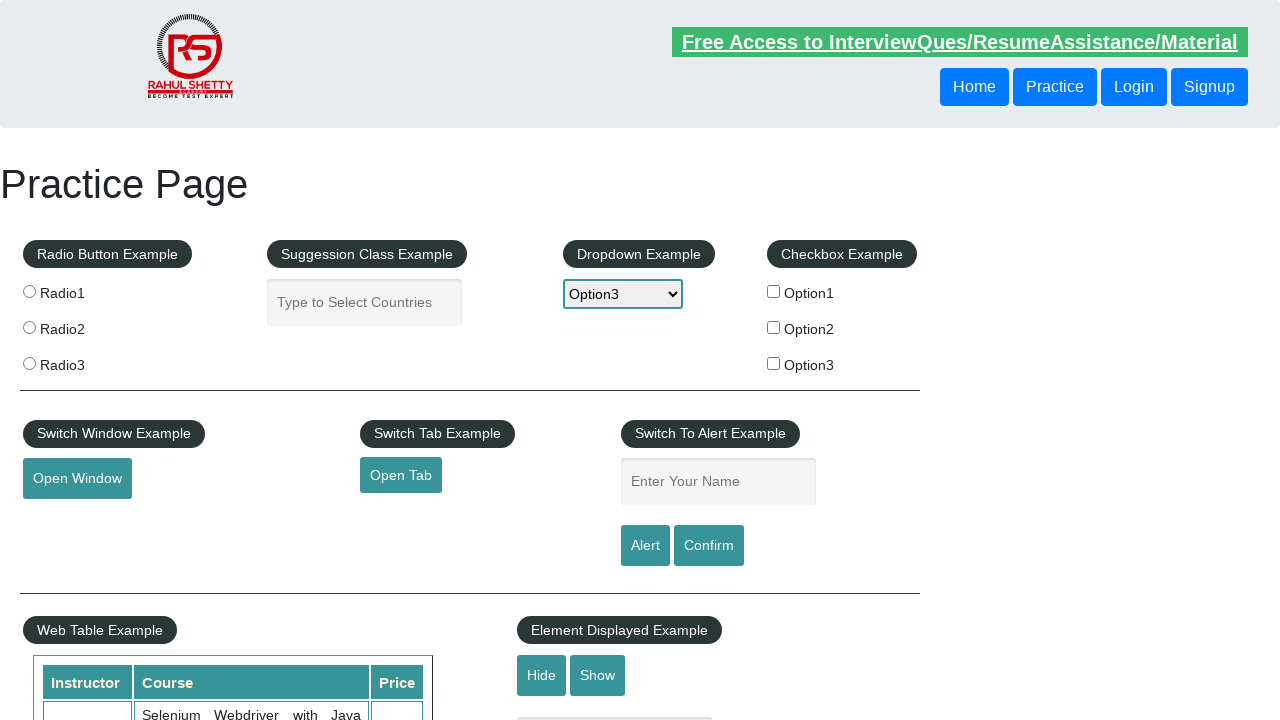

Retrieved the selected dropdown value
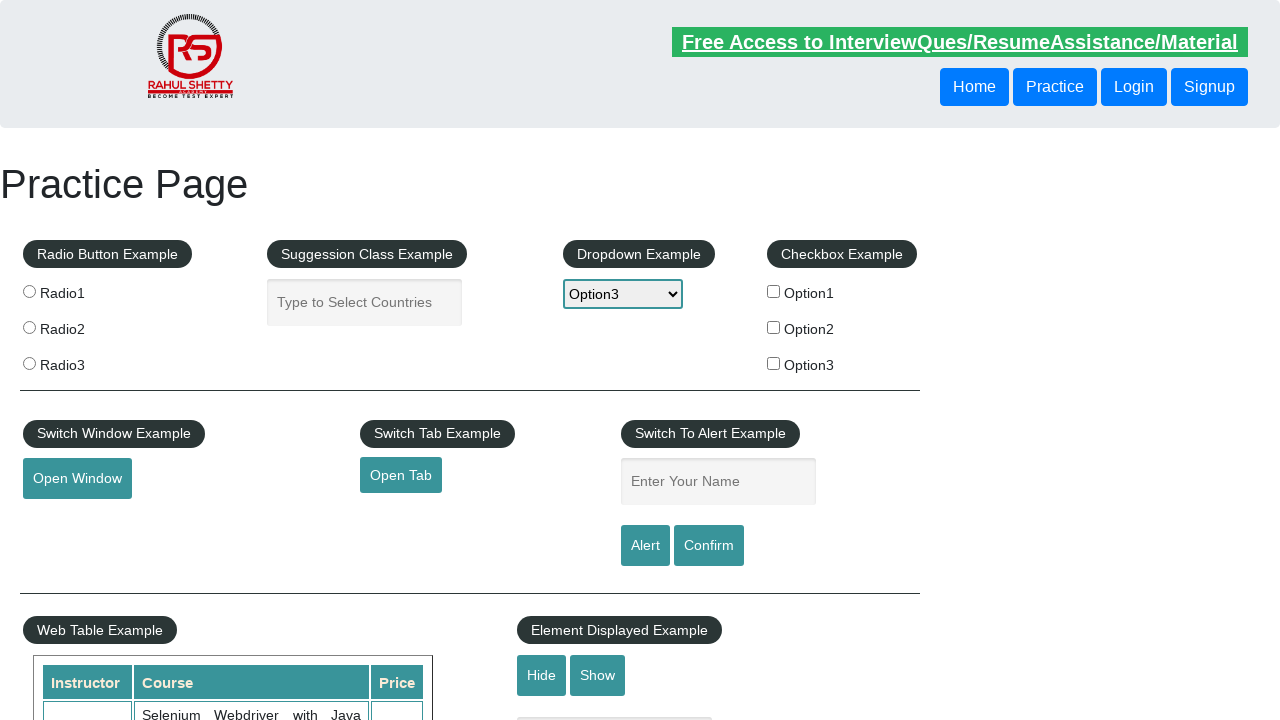

Confirmed that Option3 is selected in the dropdown
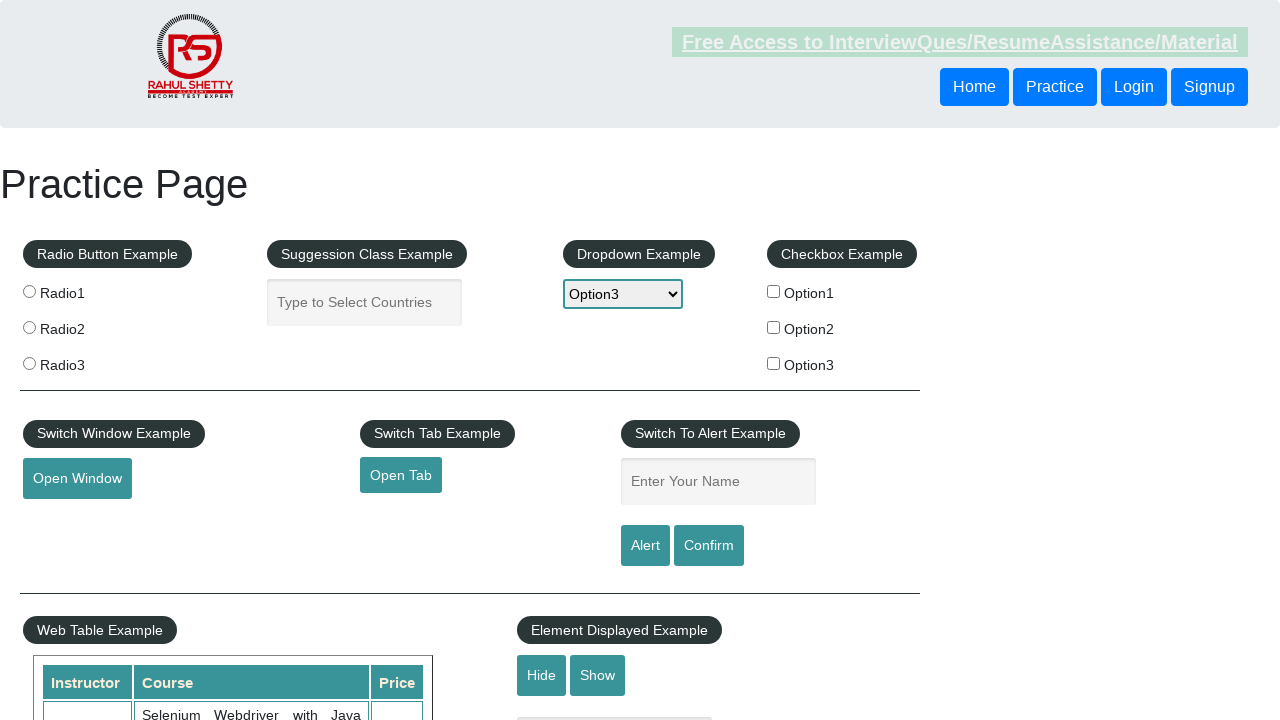

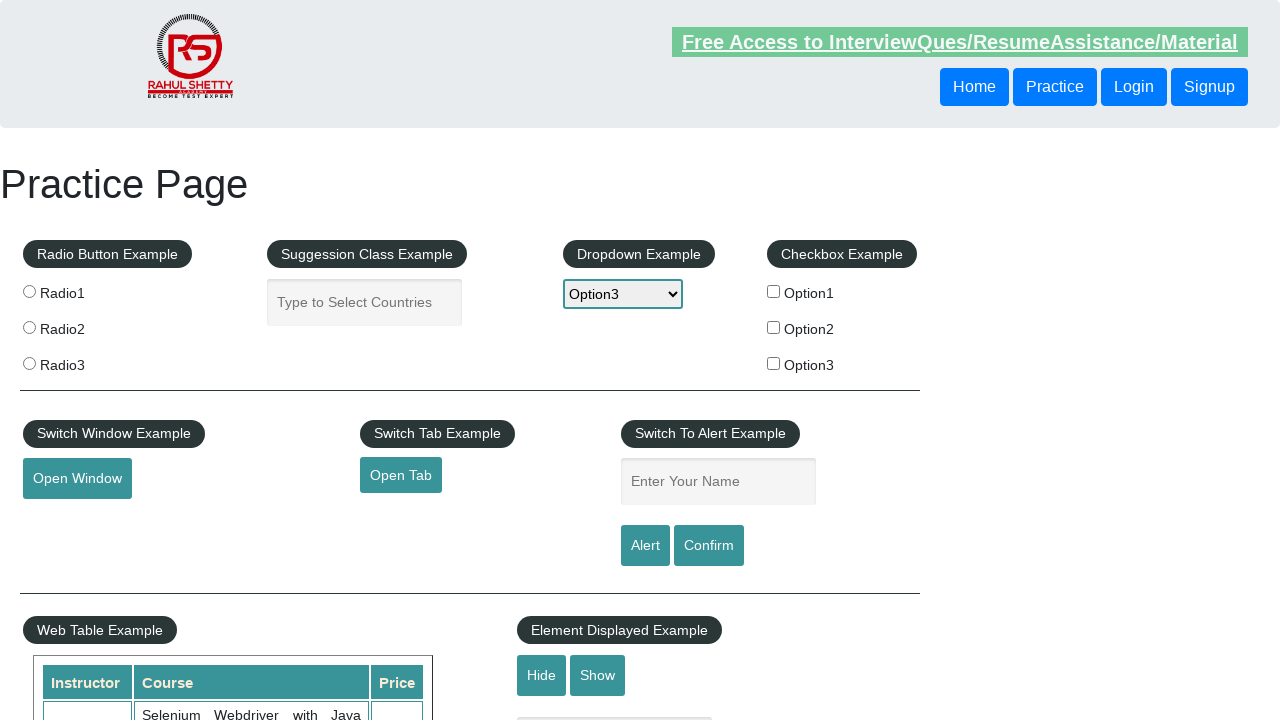